Tests the trip search functionality by entering a destination in the search field and submitting with Enter key

Starting URL: https://deens-master.now.sh/

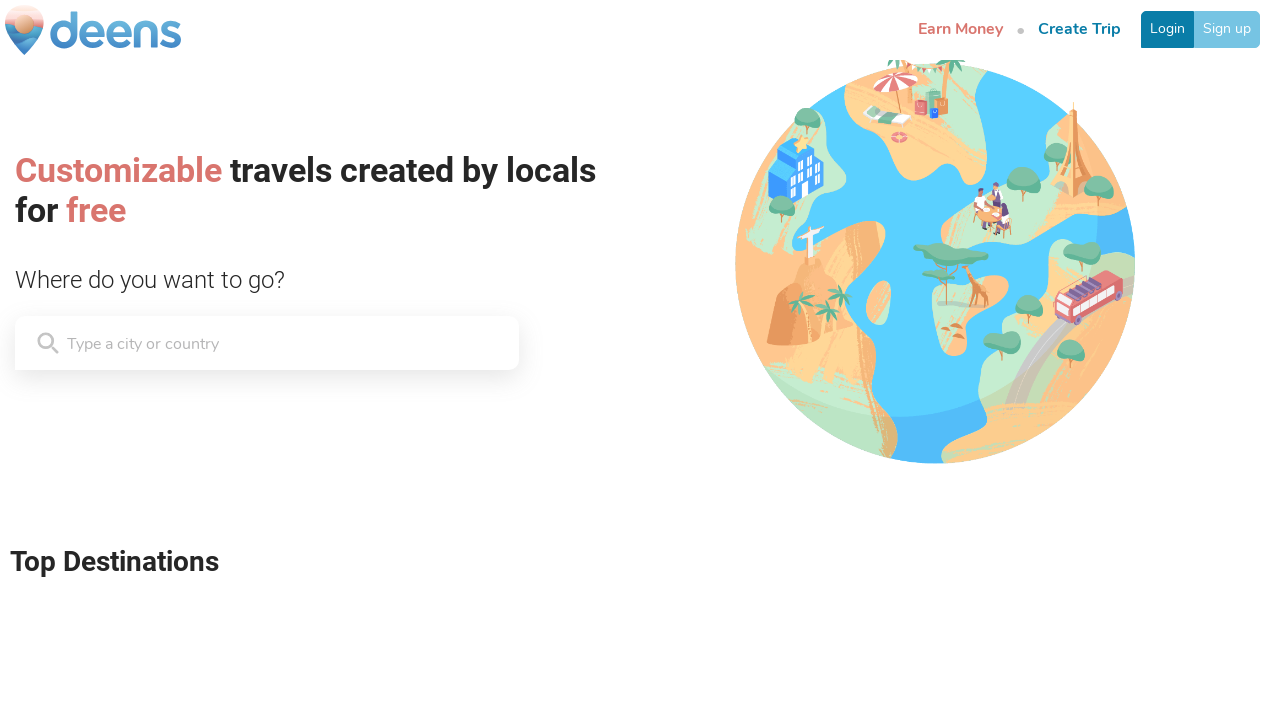

Waited for search input field to be visible
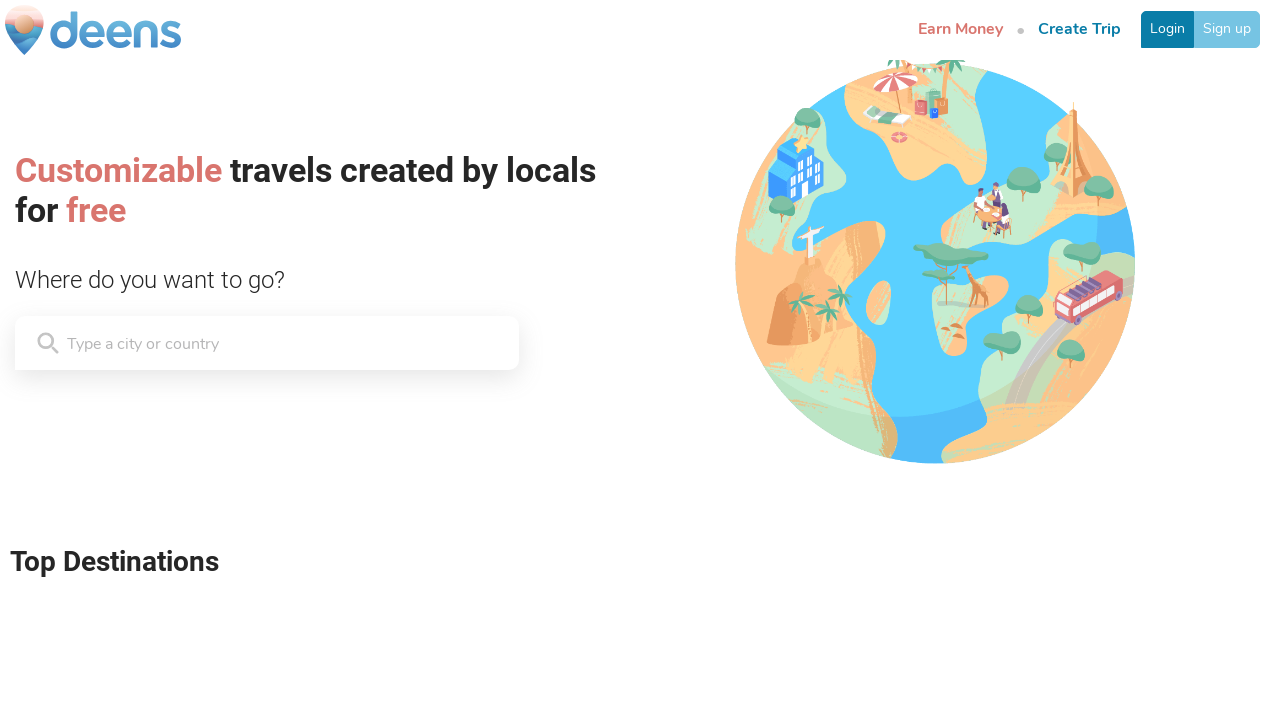

Located search input field
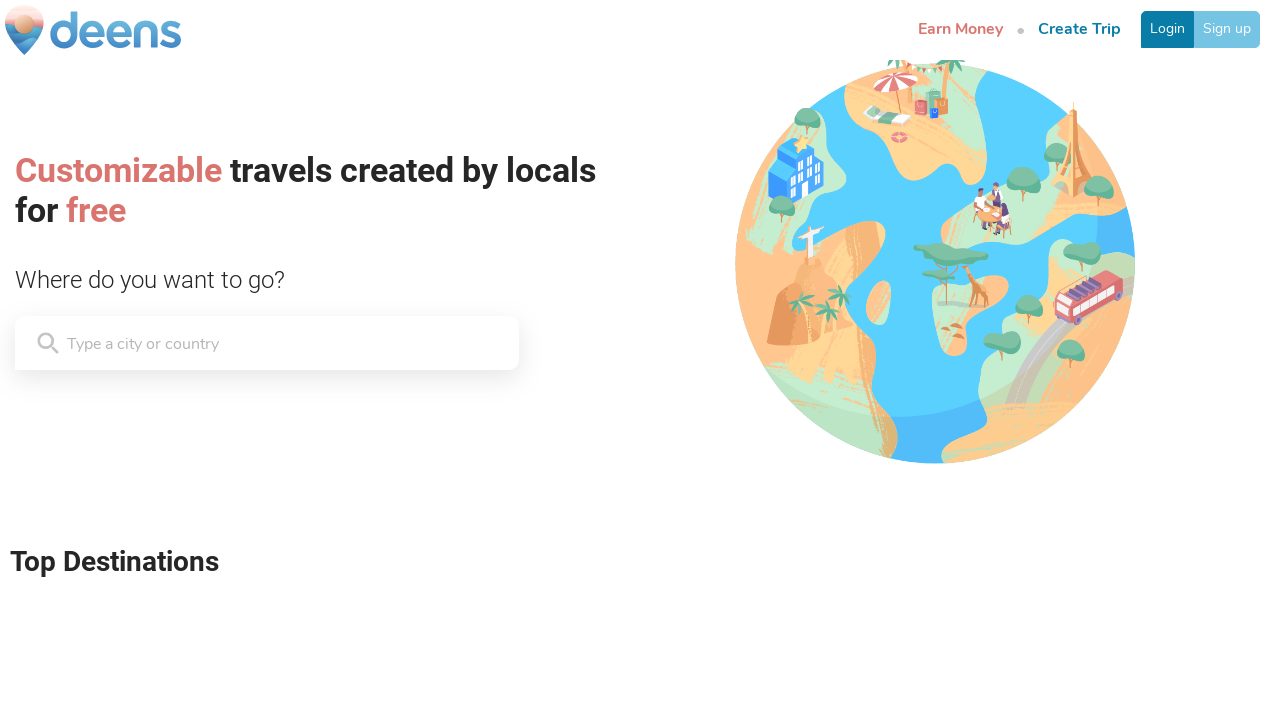

Cleared search input field on [class='HomeSearch__Input-kuDdmy dEnusz']
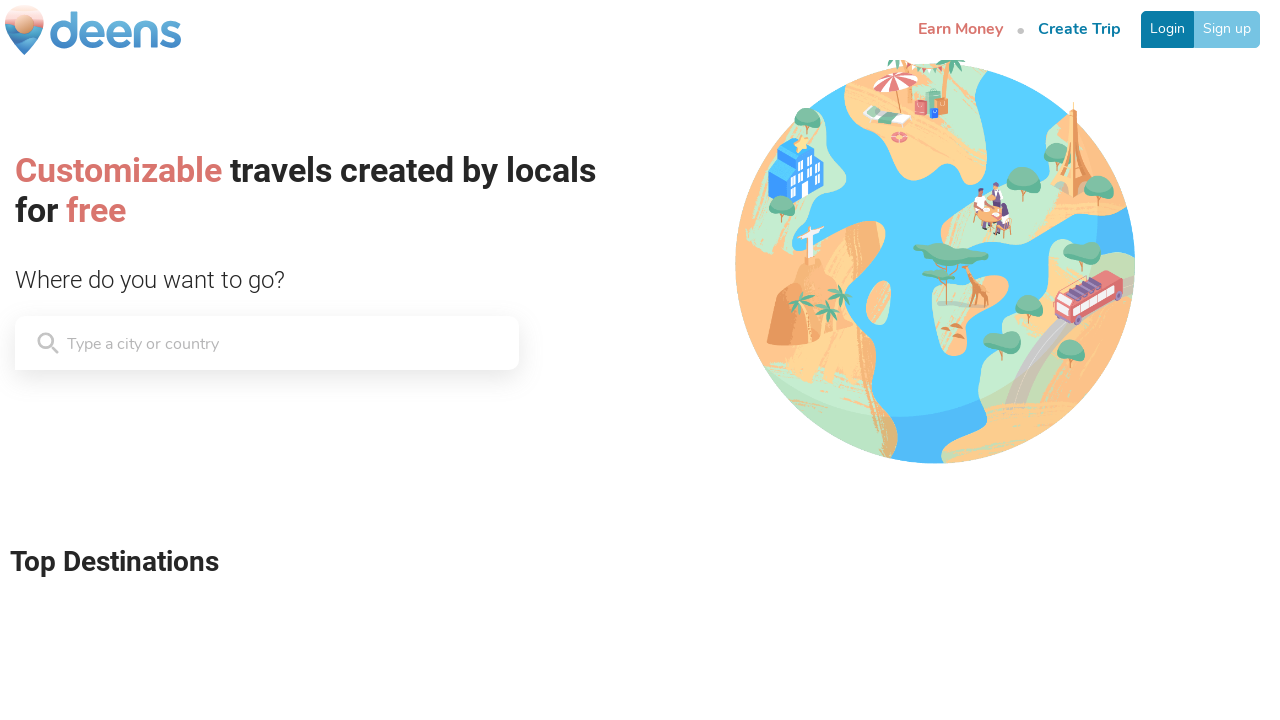

Filled search field with destination 'New York, New York' on [class='HomeSearch__Input-kuDdmy dEnusz']
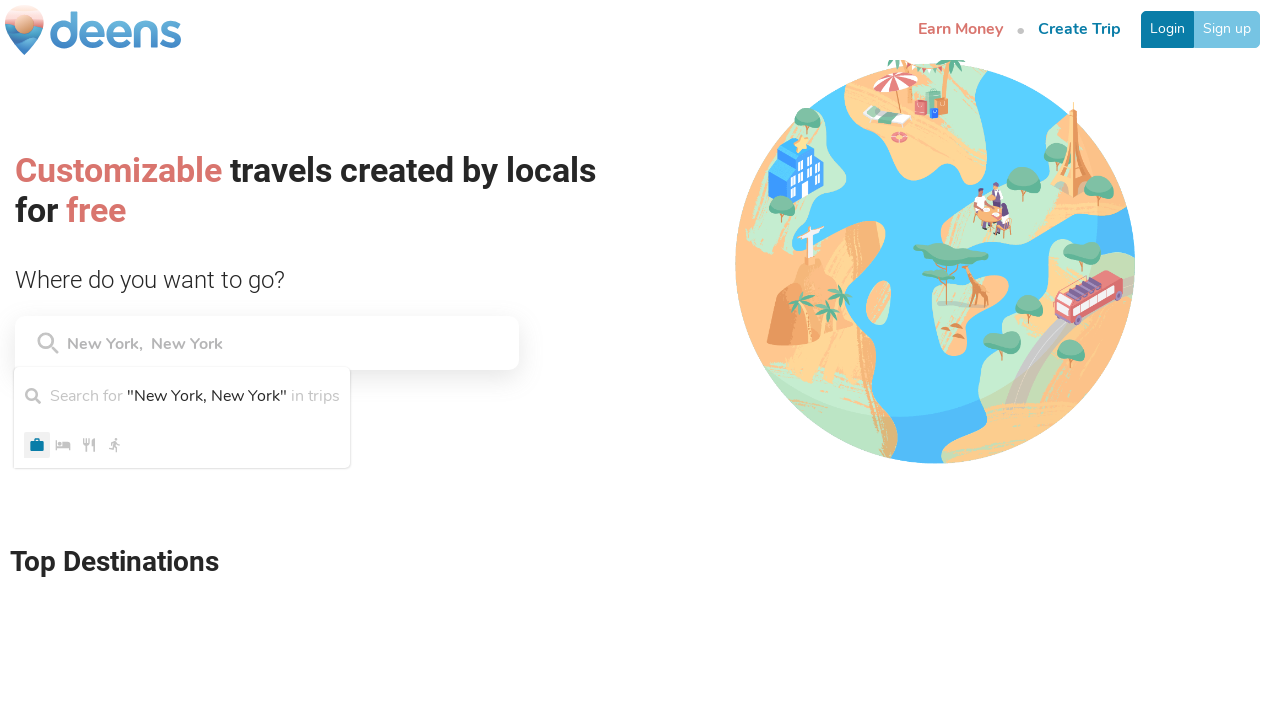

Pressed Enter to submit trip search on [class='HomeSearch__Input-kuDdmy dEnusz']
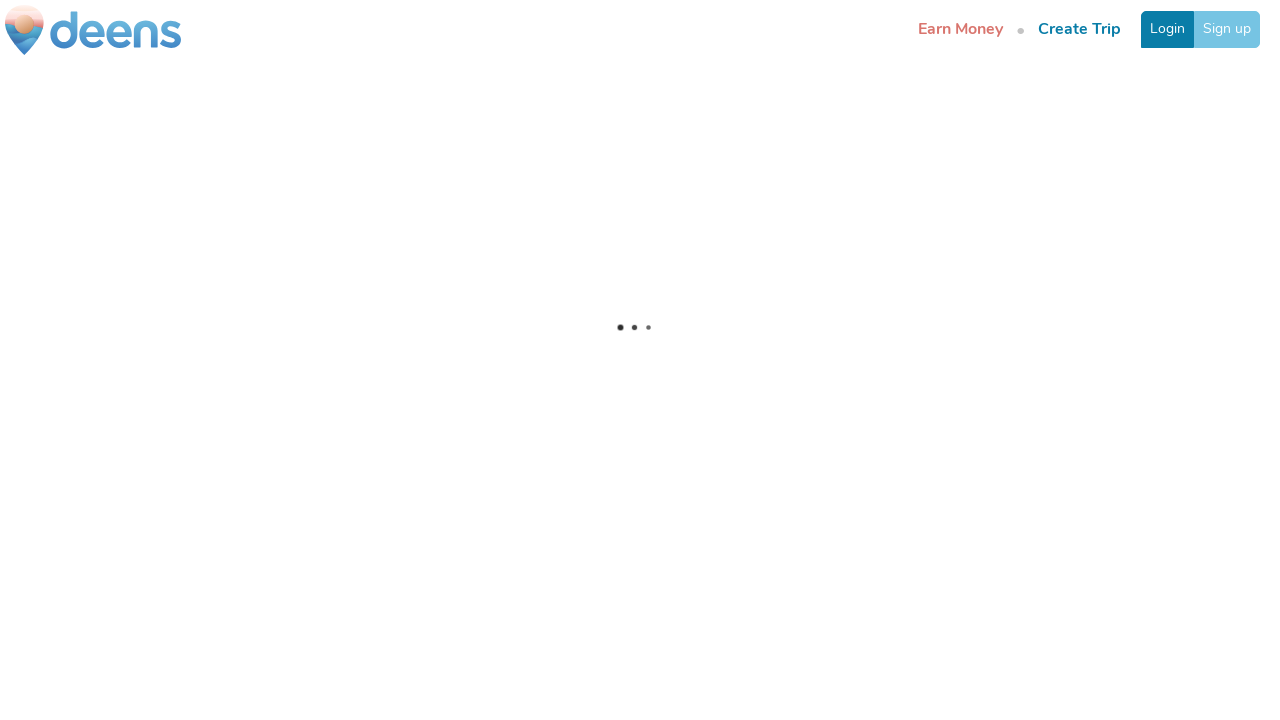

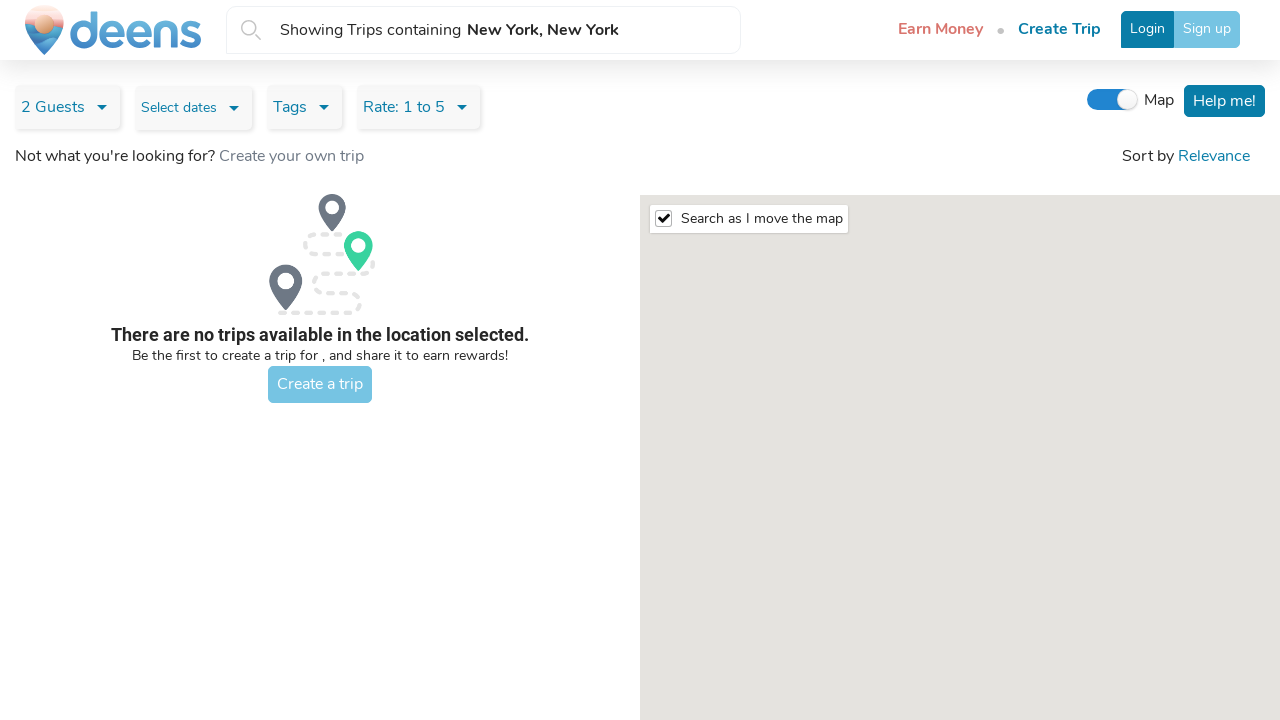